Tests page scrolling functionality by navigating to the Selenium HQ website and scrolling down 2000 pixels using JavaScript execution

Starting URL: http://www.seleniumhq.org/

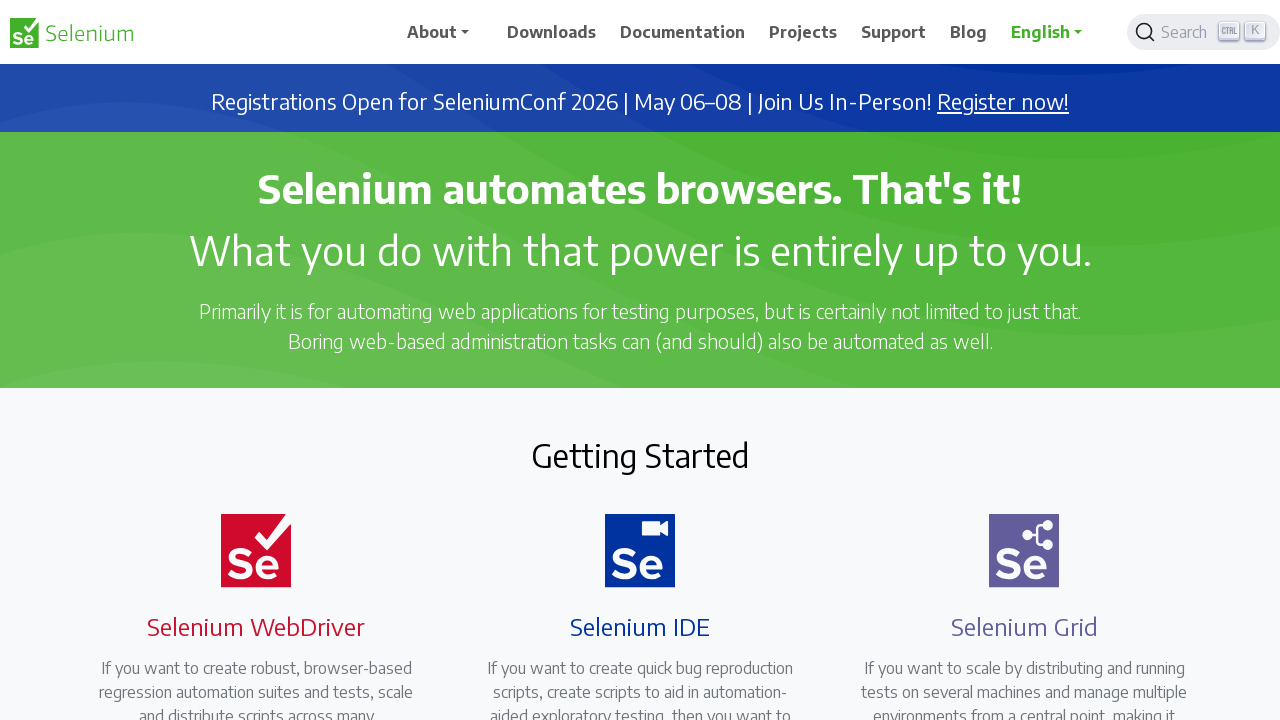

Navigated to Selenium HQ website
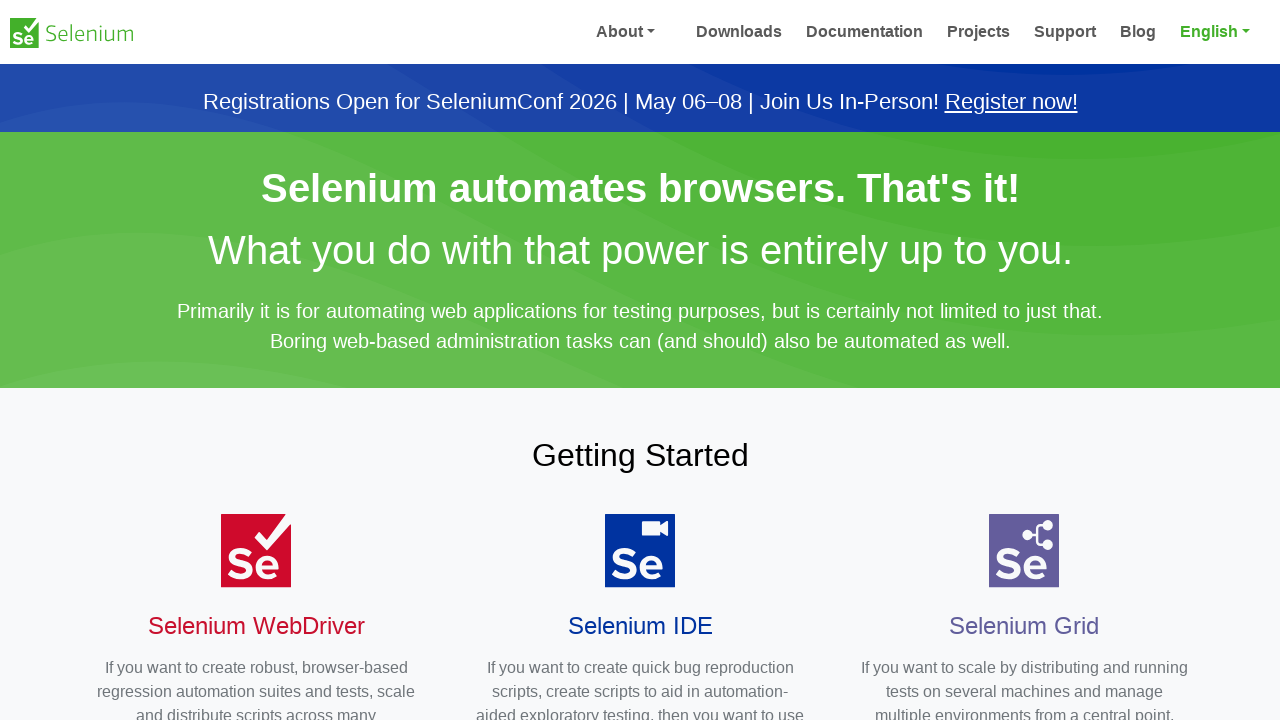

Scrolled down 2000 pixels using JavaScript
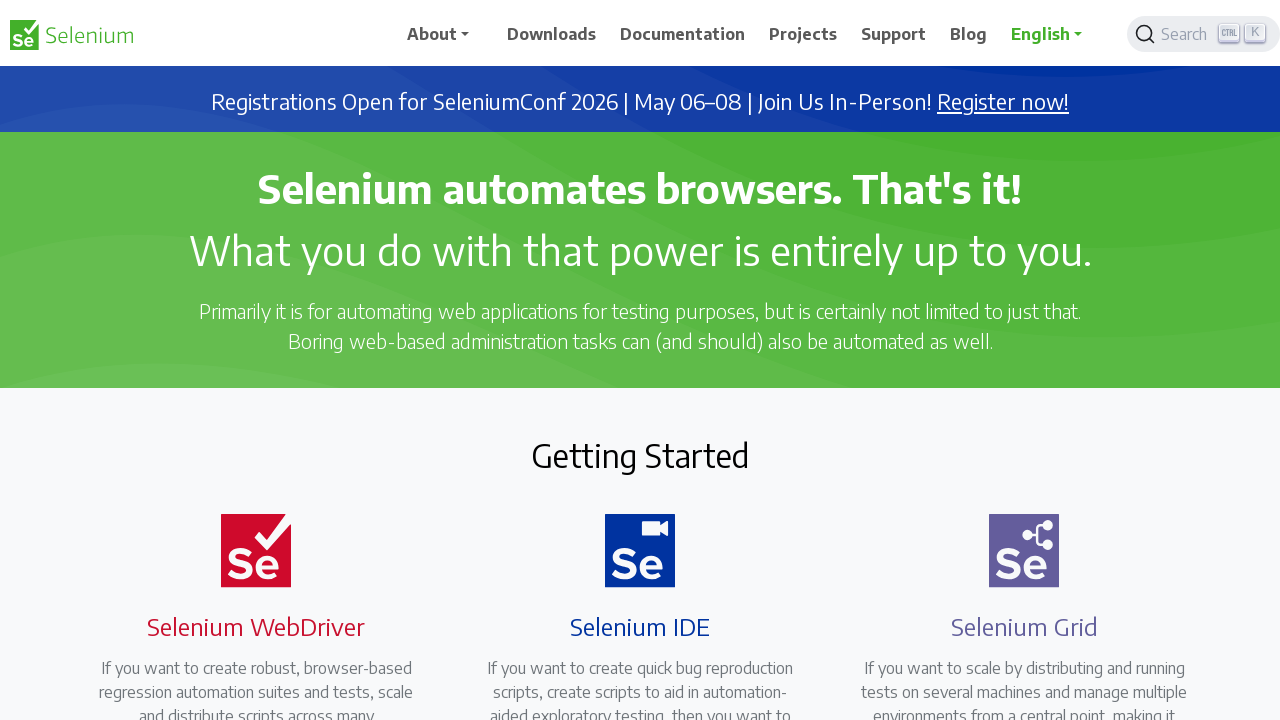

Waited 500ms for scroll to complete
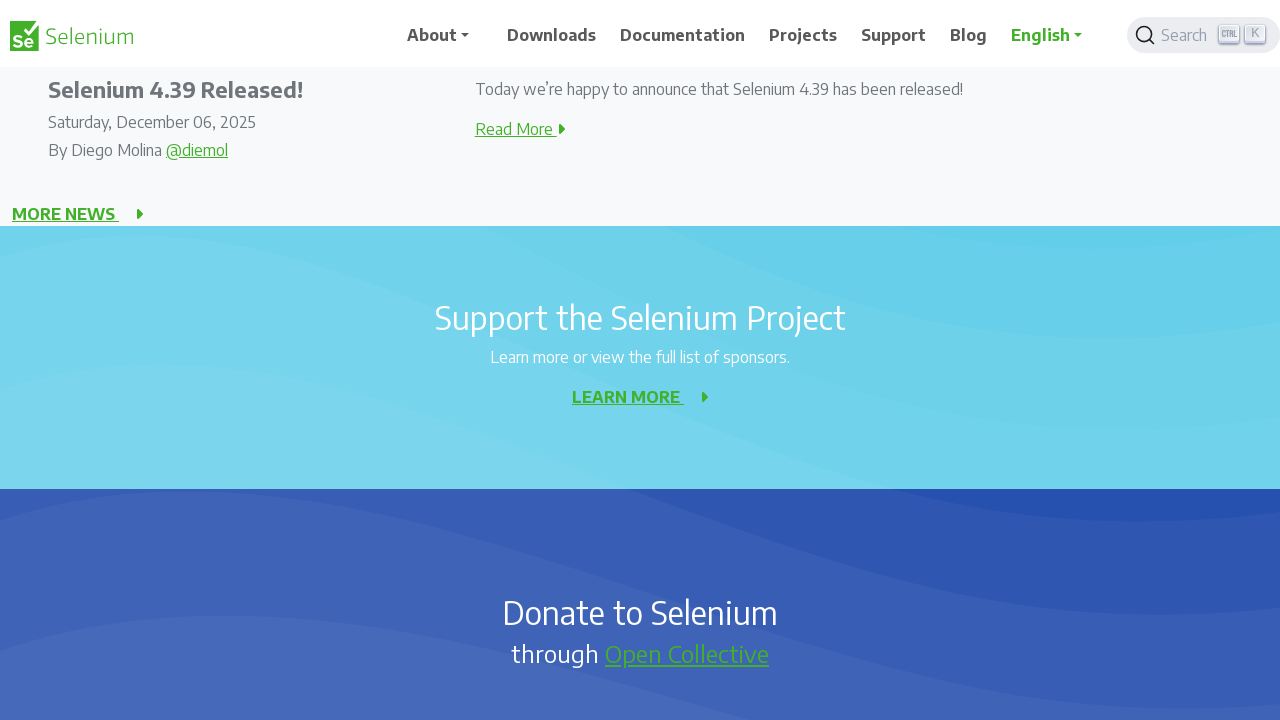

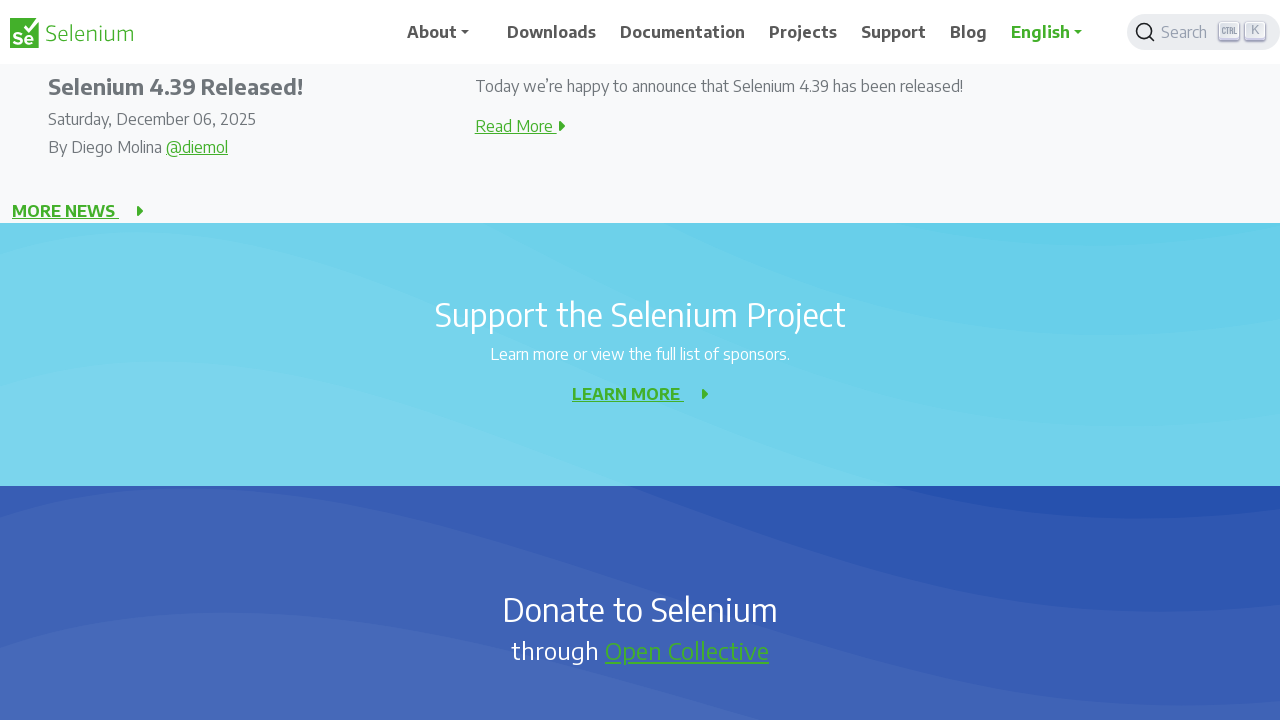